Navigates to the UIUI website and waits for the page to fully load

Starting URL: https://www.uiui.wtf

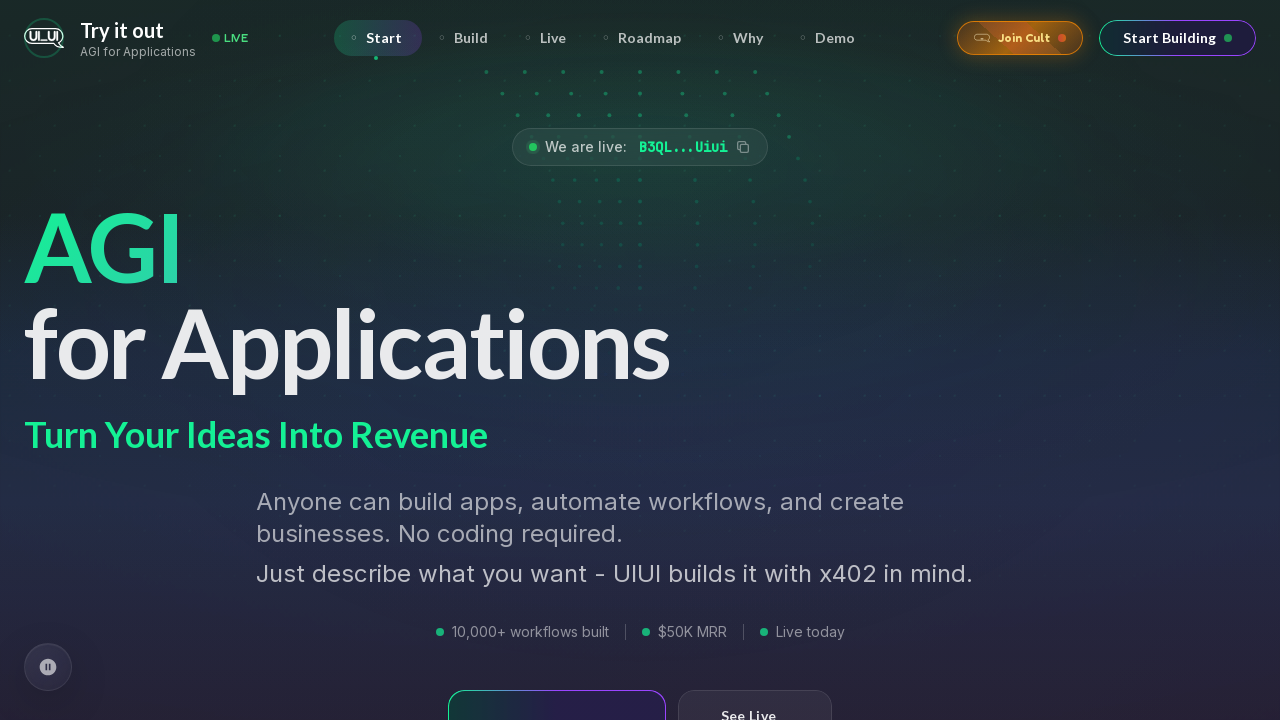

Navigated to https://www.uiui.wtf and waited for network to idle
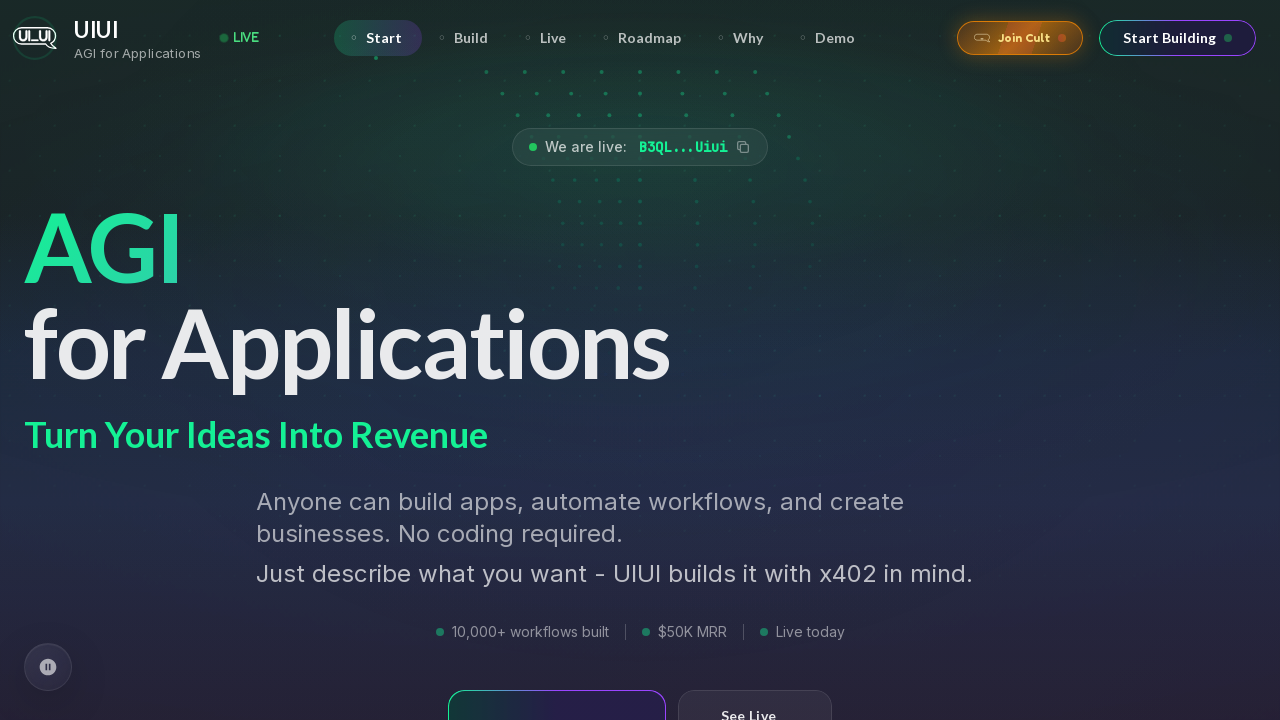

Waited 2 seconds for animations to complete
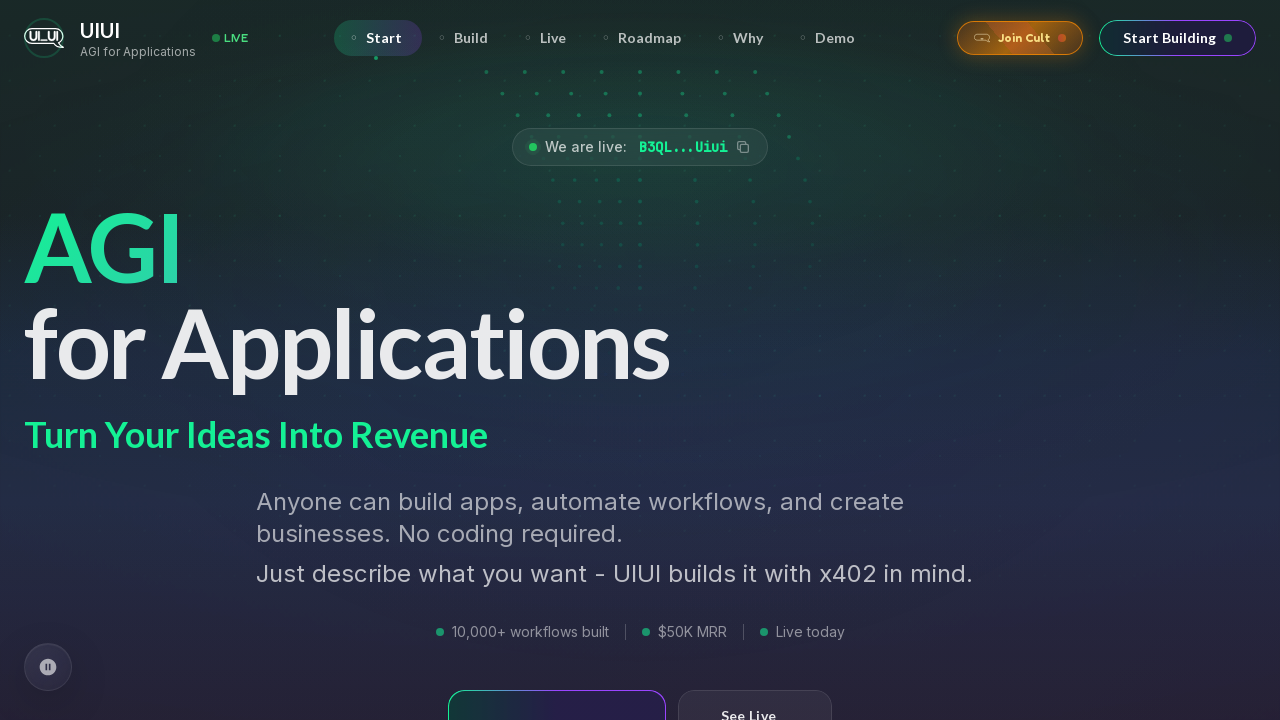

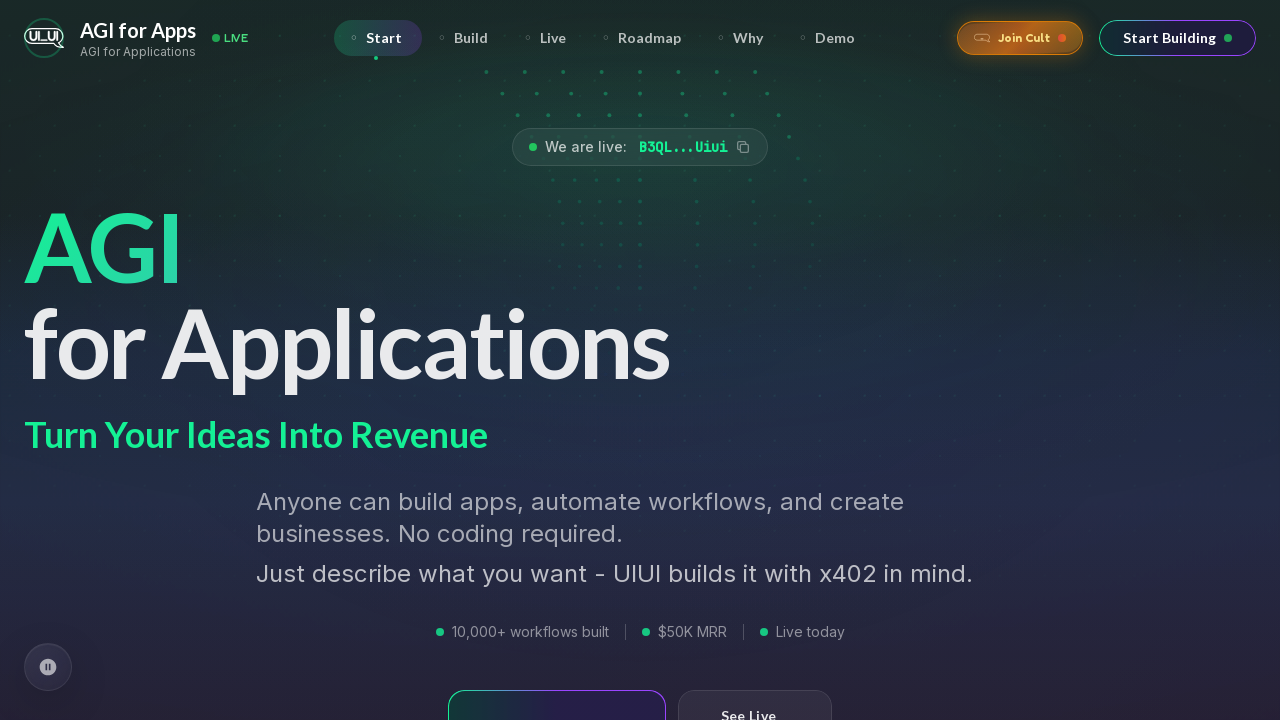